Tests dropdown selection functionality on a registration form by selecting options using different methods (by index, by value, and by visible text)

Starting URL: http://demo.automationtesting.in/Register.html

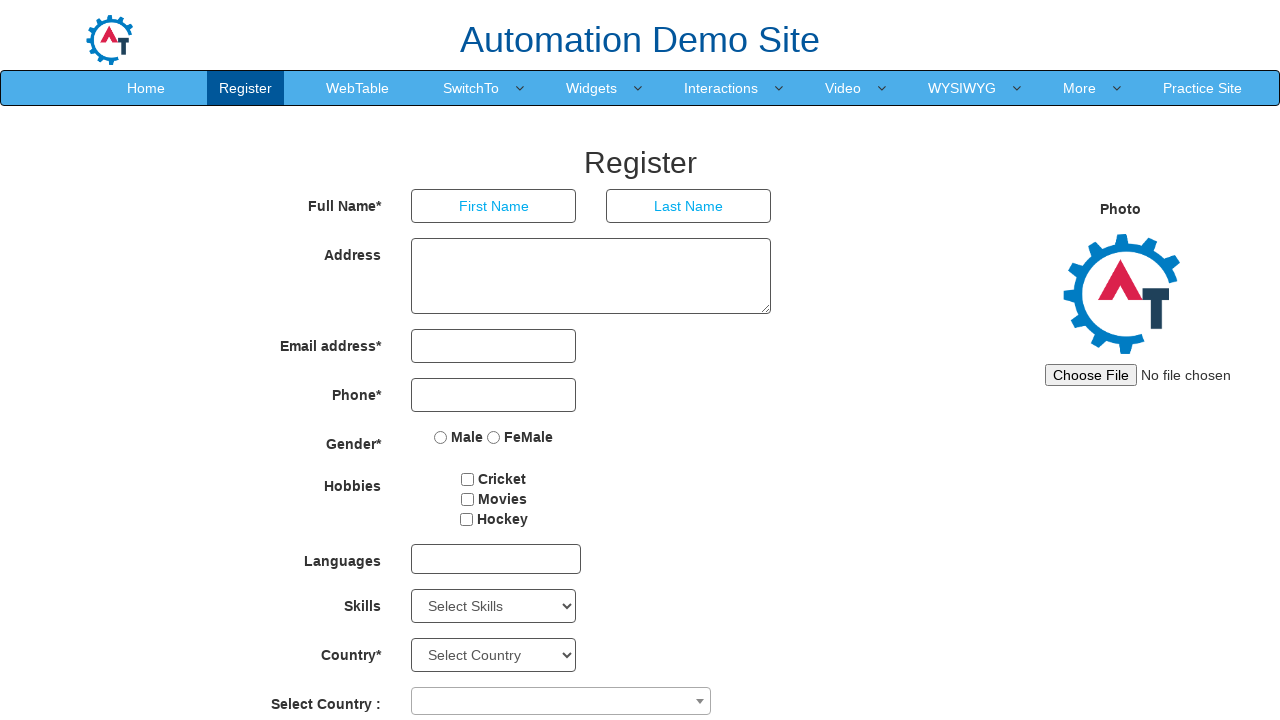

Skills dropdown became visible
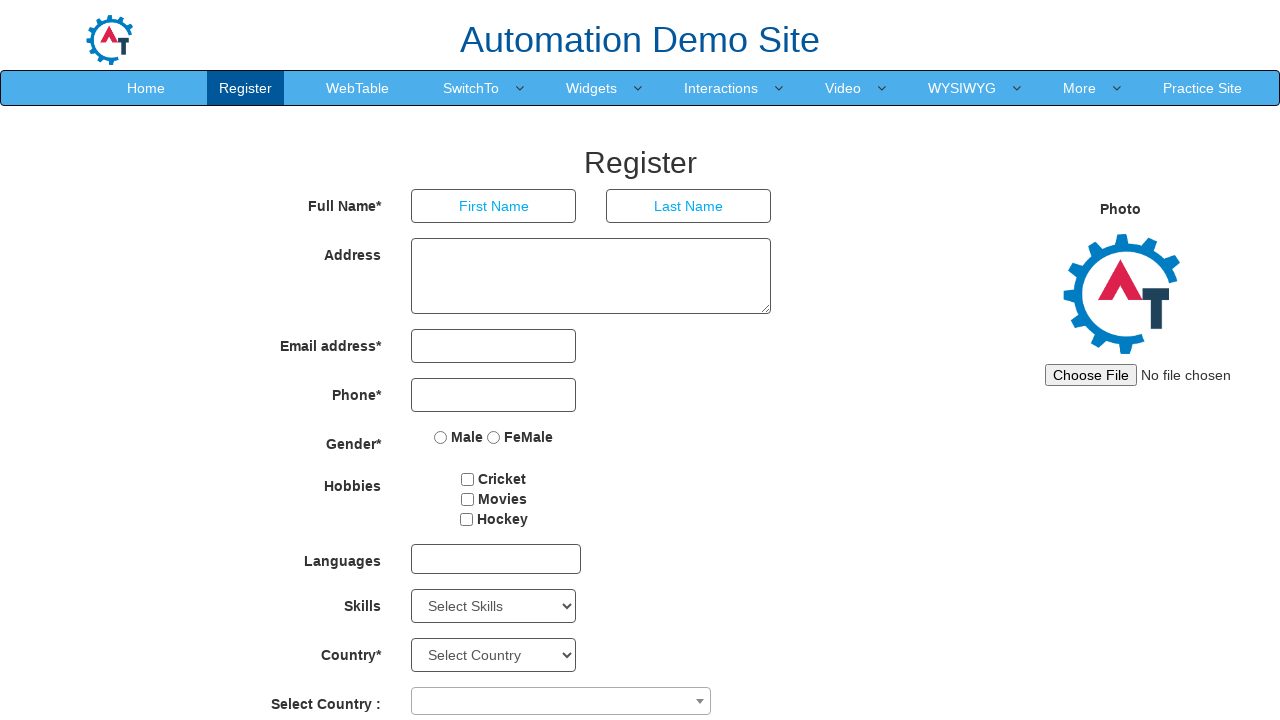

Selected dropdown option by index 4 on #Skills
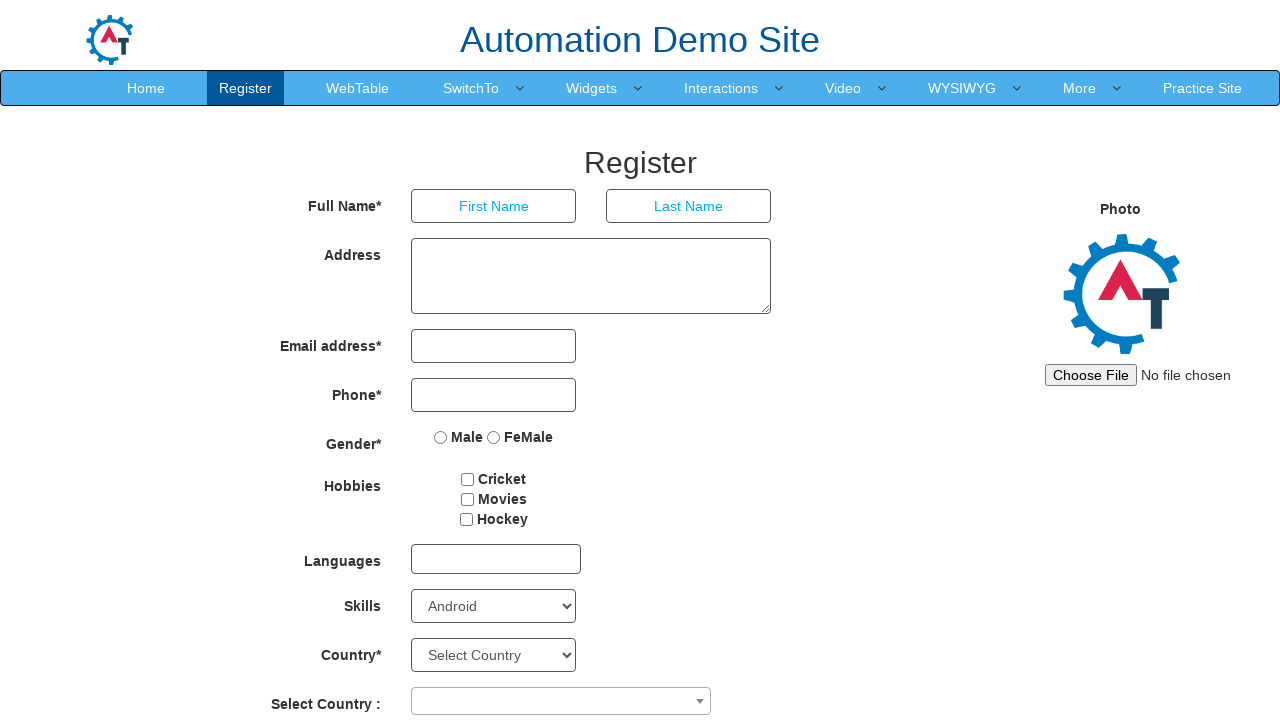

Selected dropdown option by value 'Backup Management' on #Skills
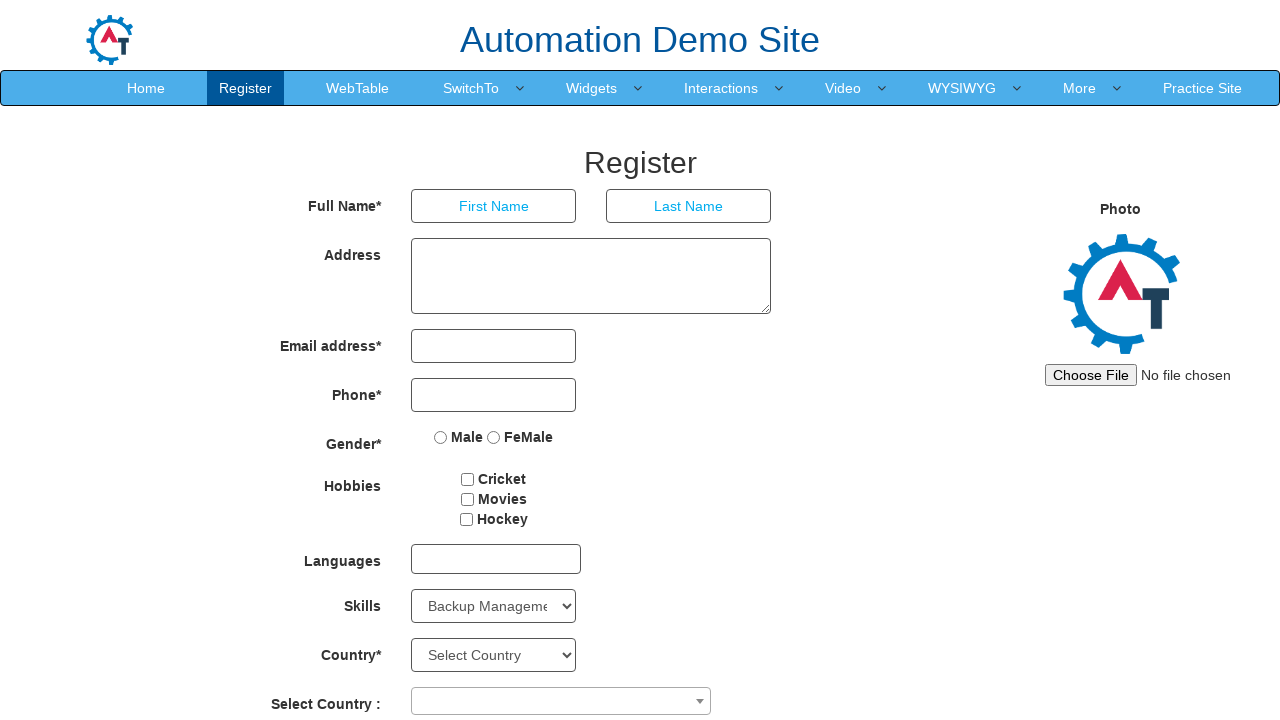

Selected dropdown option by visible text 'Analytics' on #Skills
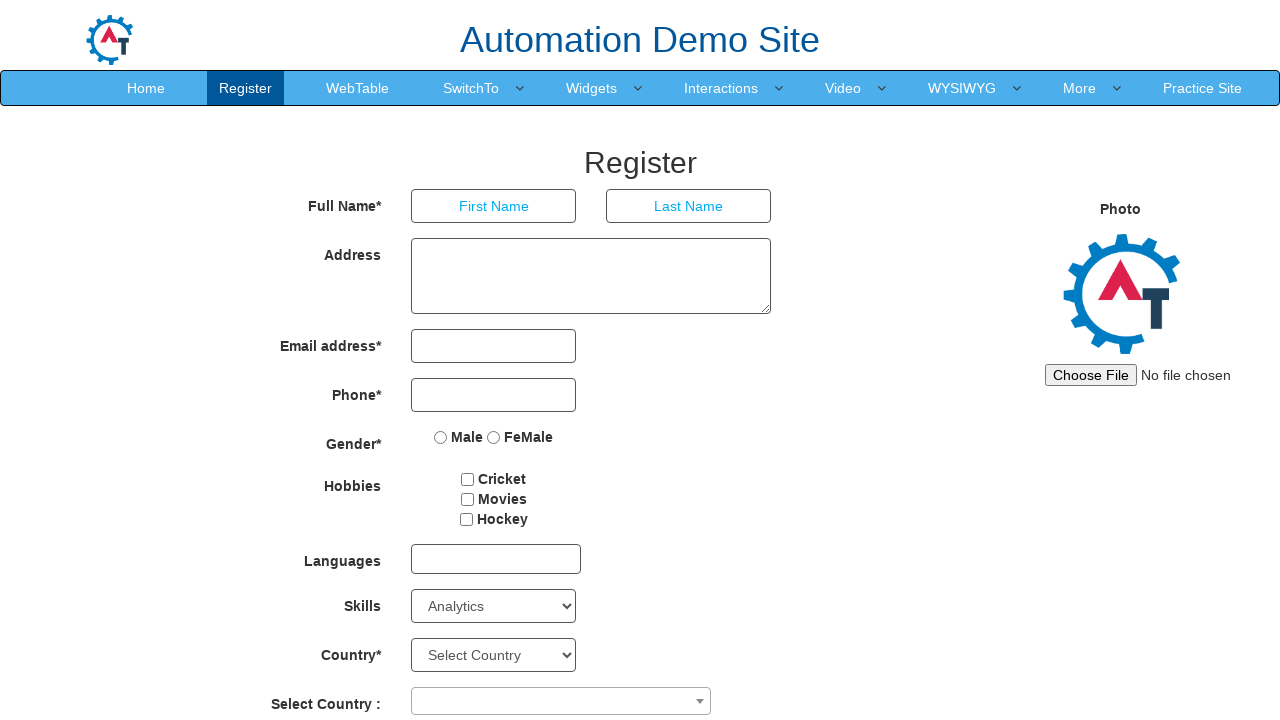

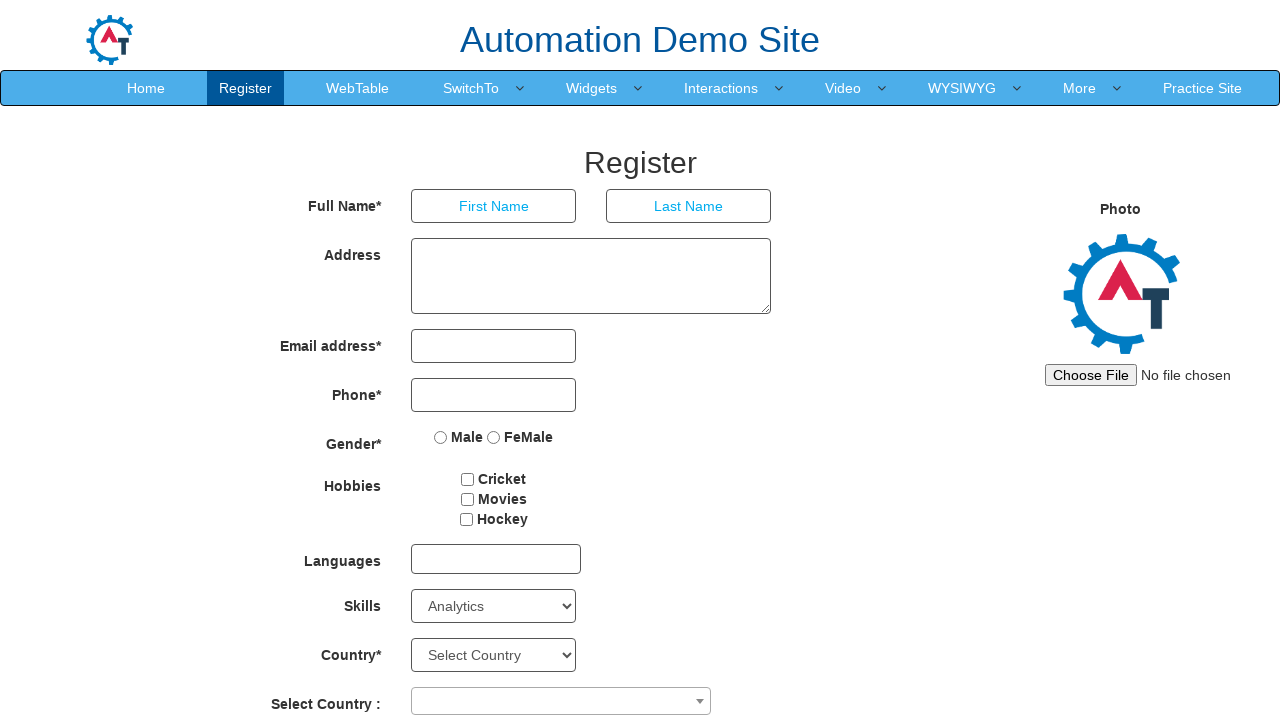